Tests the image slider forward/next button functionality on the homepage carousel

Starting URL: https://www.demoblaze.com/index.html

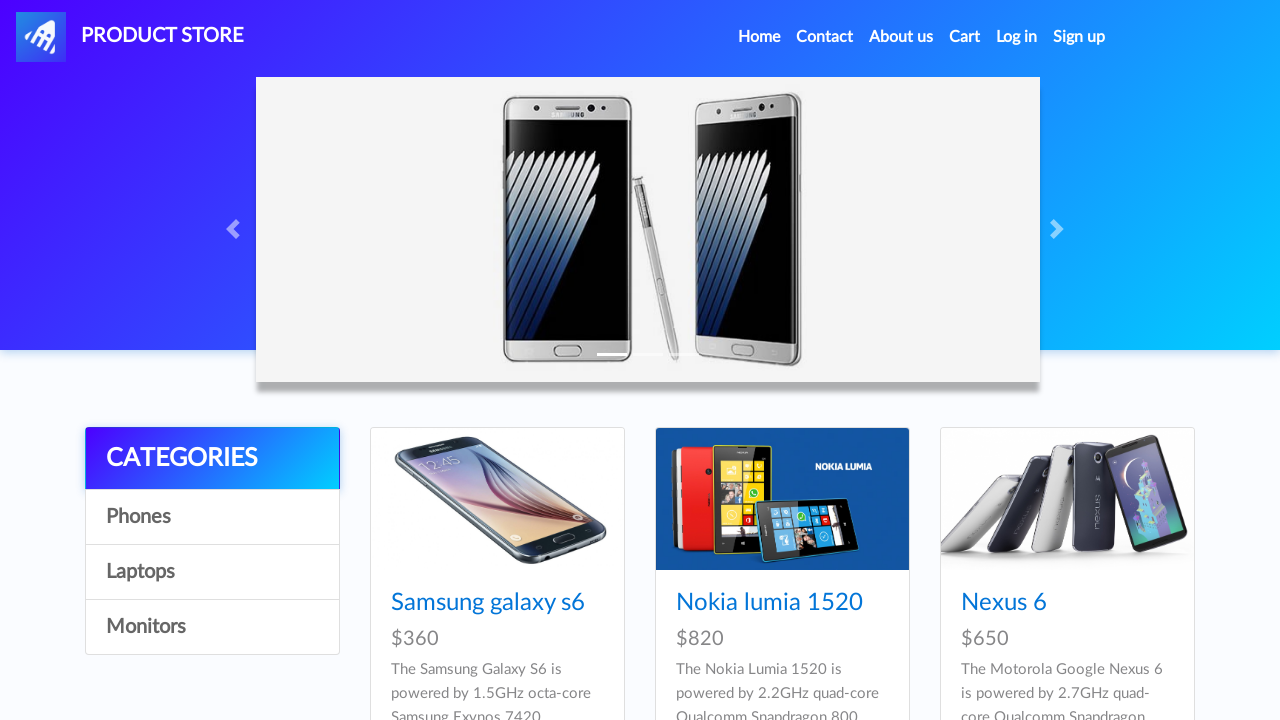

Waited for homepage carousel to load
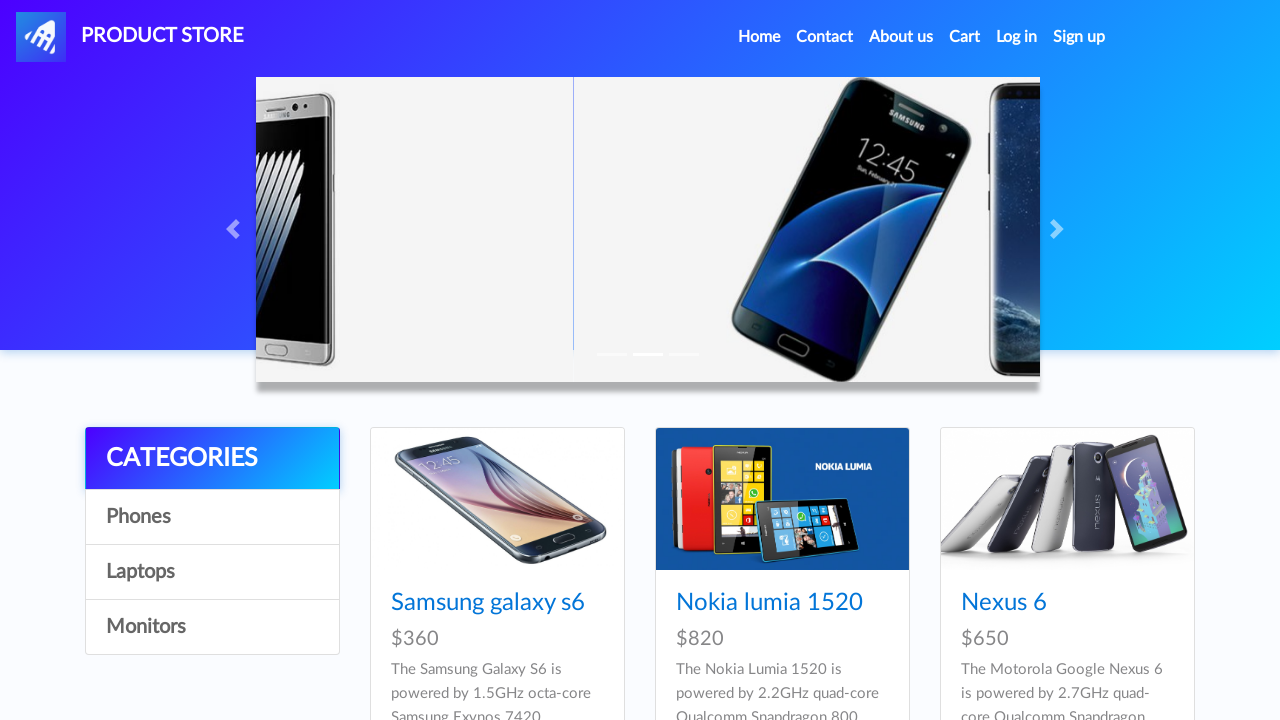

Clicked the forward/next button on the image slider carousel at (1060, 229) on .carousel-control-next-icon
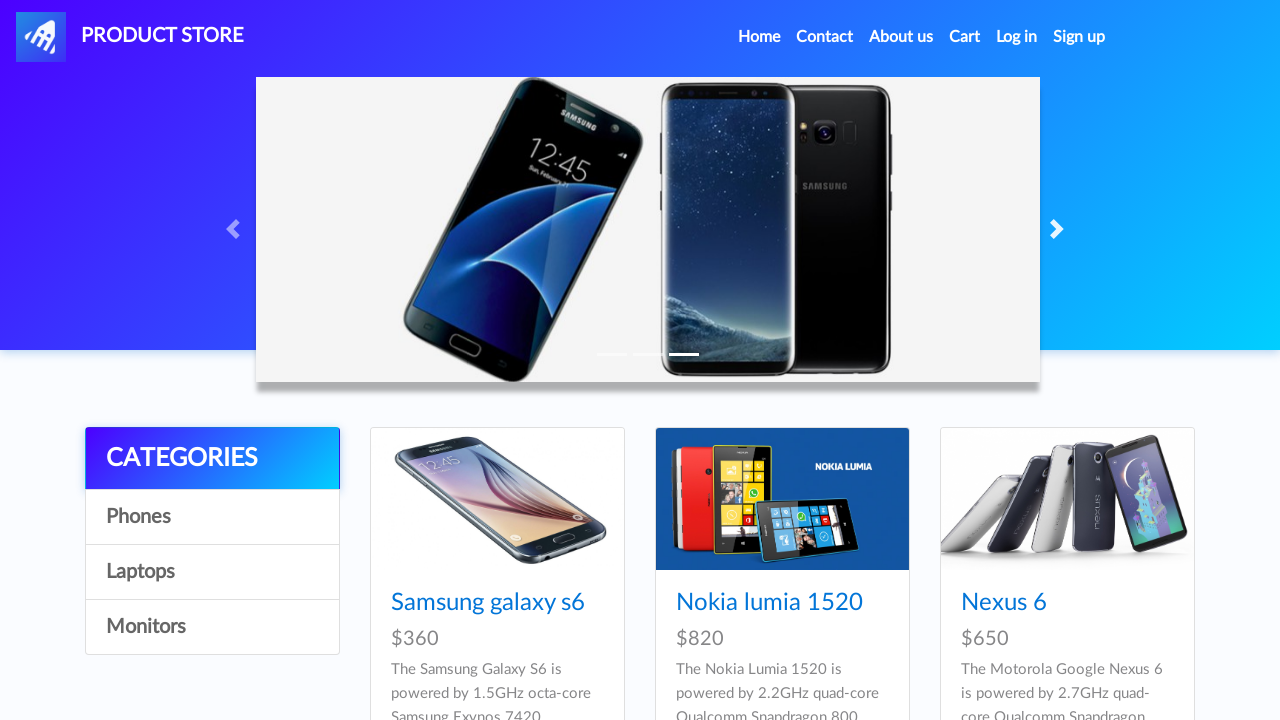

Waited to observe the carousel slide advance to the next image
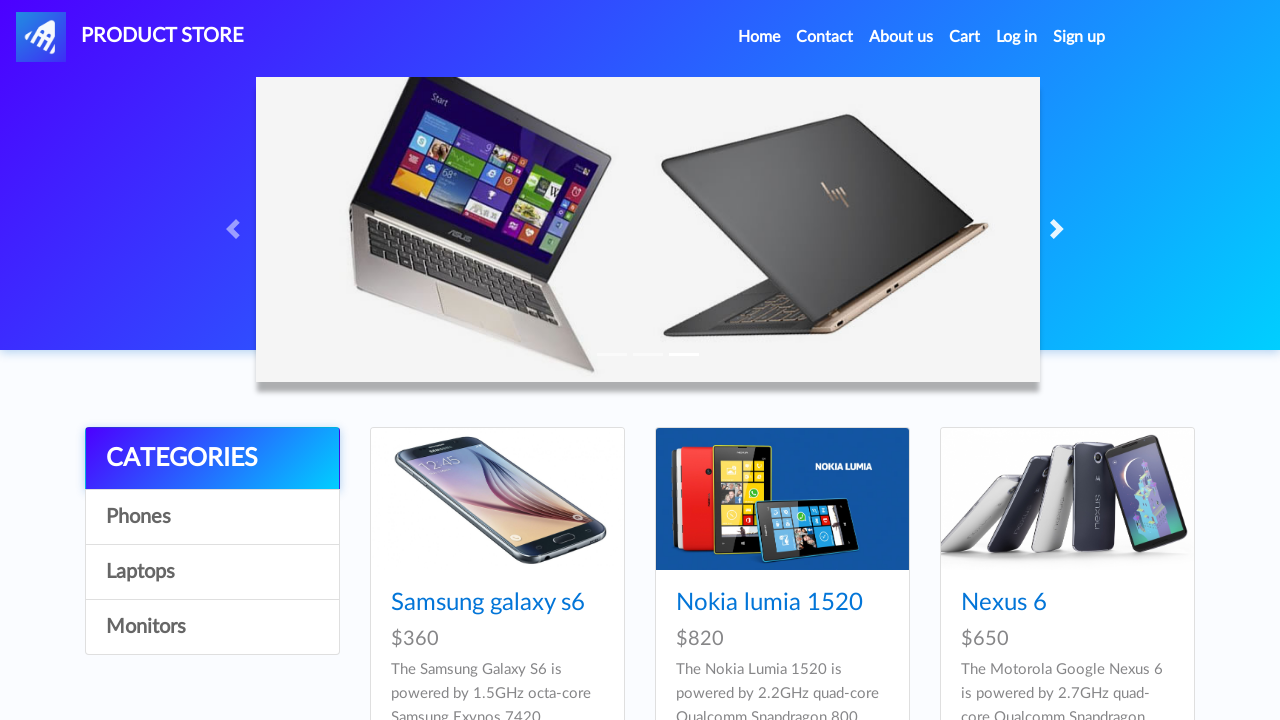

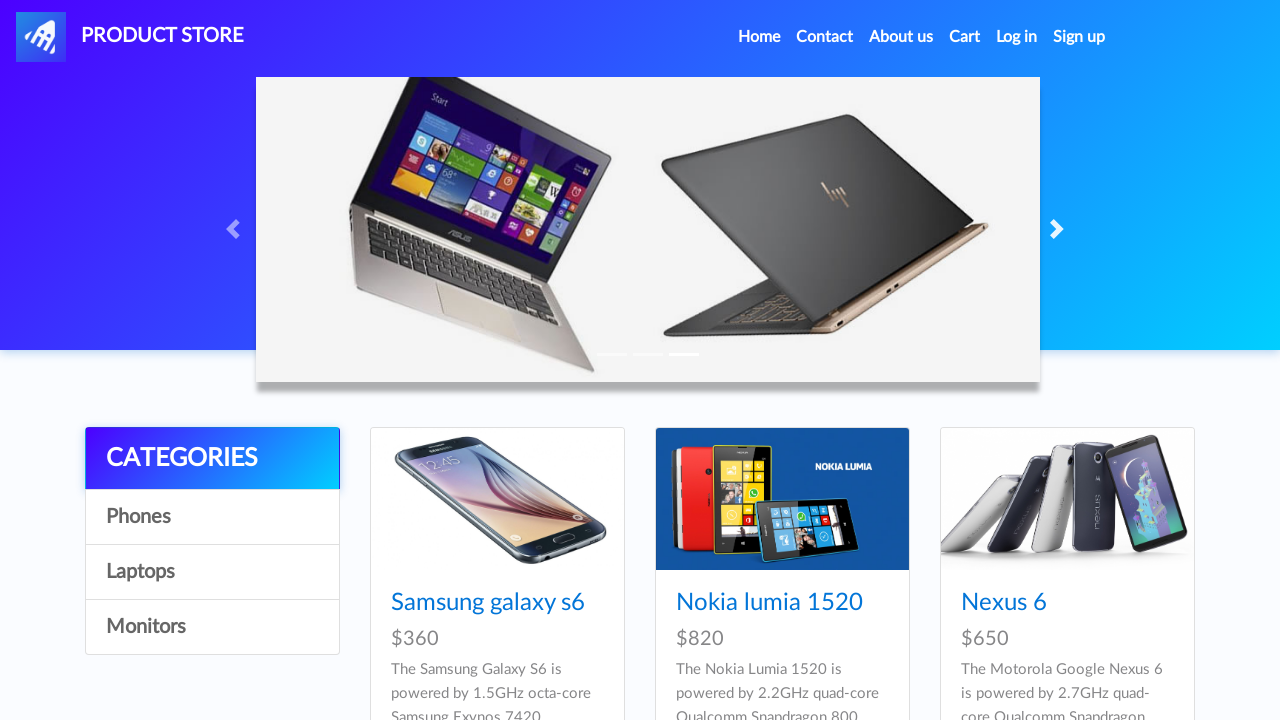